Navigates to the French COVID-19 testing dashboard and waits for the counter to become visible.

Starting URL: https://dashboard.covid19.data.gouv.fr/suivi-des-tests?location=FRA

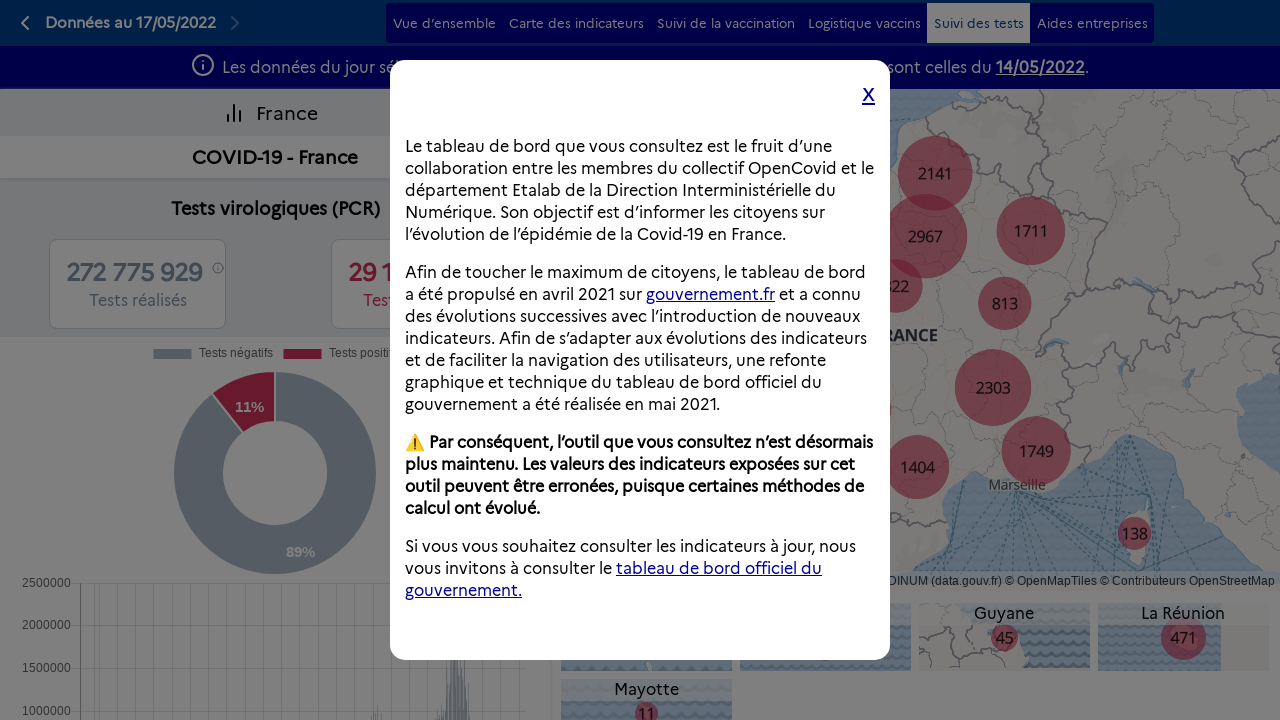

Navigated to French COVID-19 testing dashboard
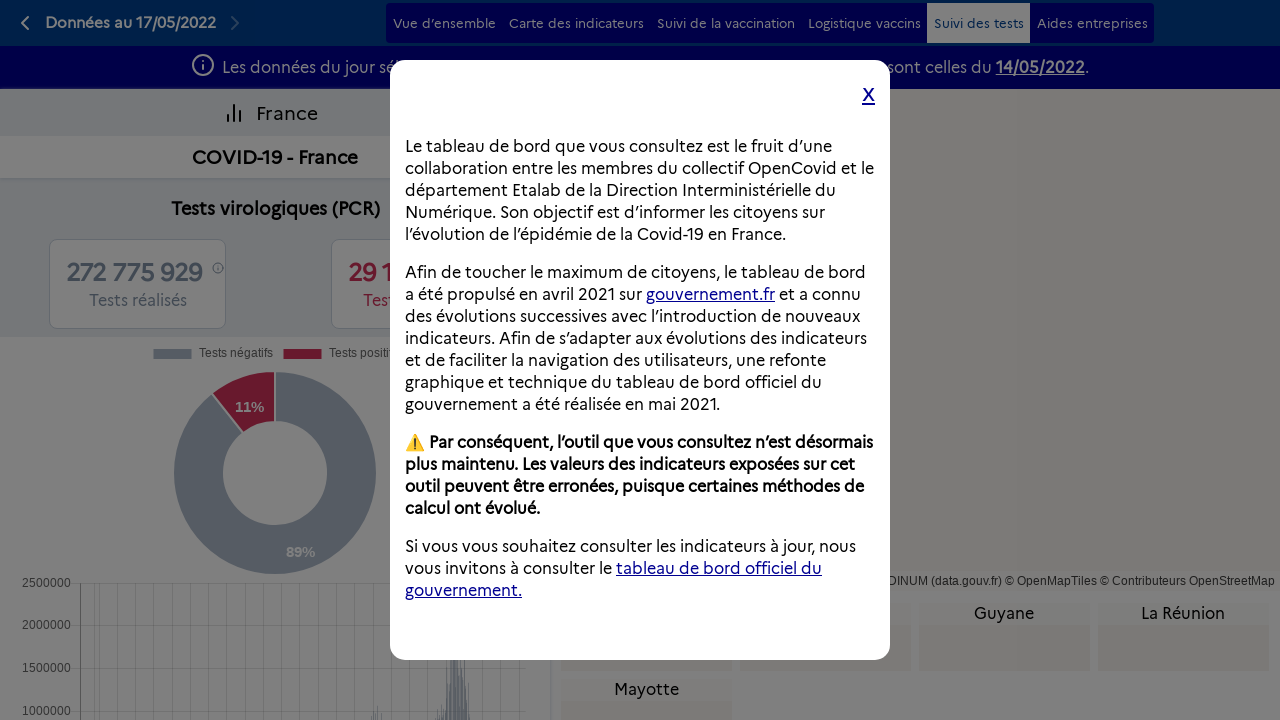

Counter container became visible
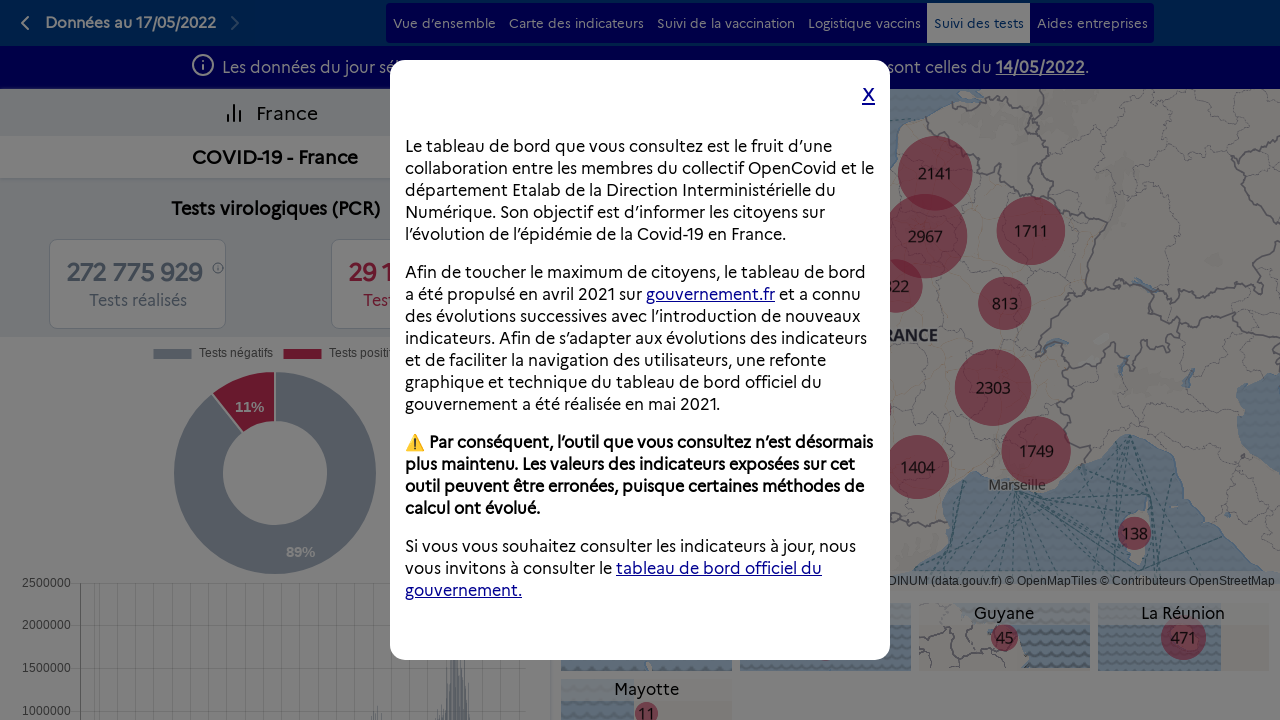

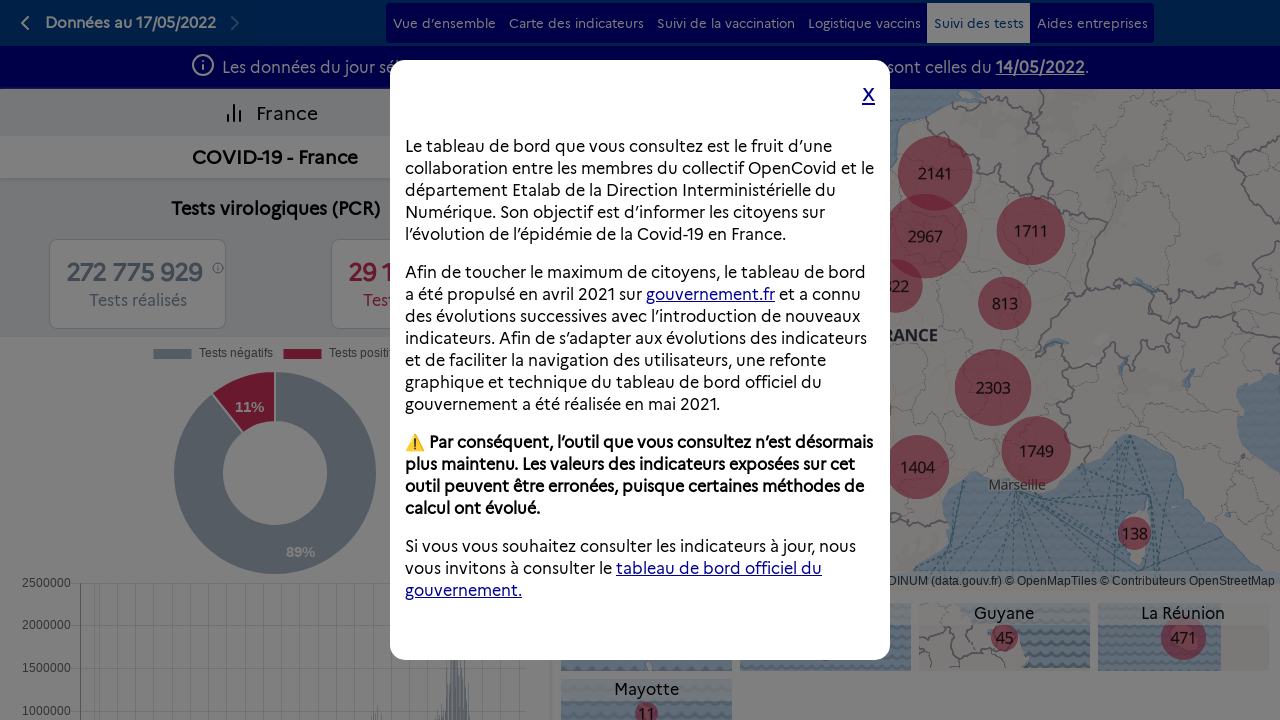